Tests finding a link by its calculated text value (based on a mathematical formula), clicking it, then filling out a multi-field form with personal information and submitting it.

Starting URL: http://suninjuly.github.io/find_link_text

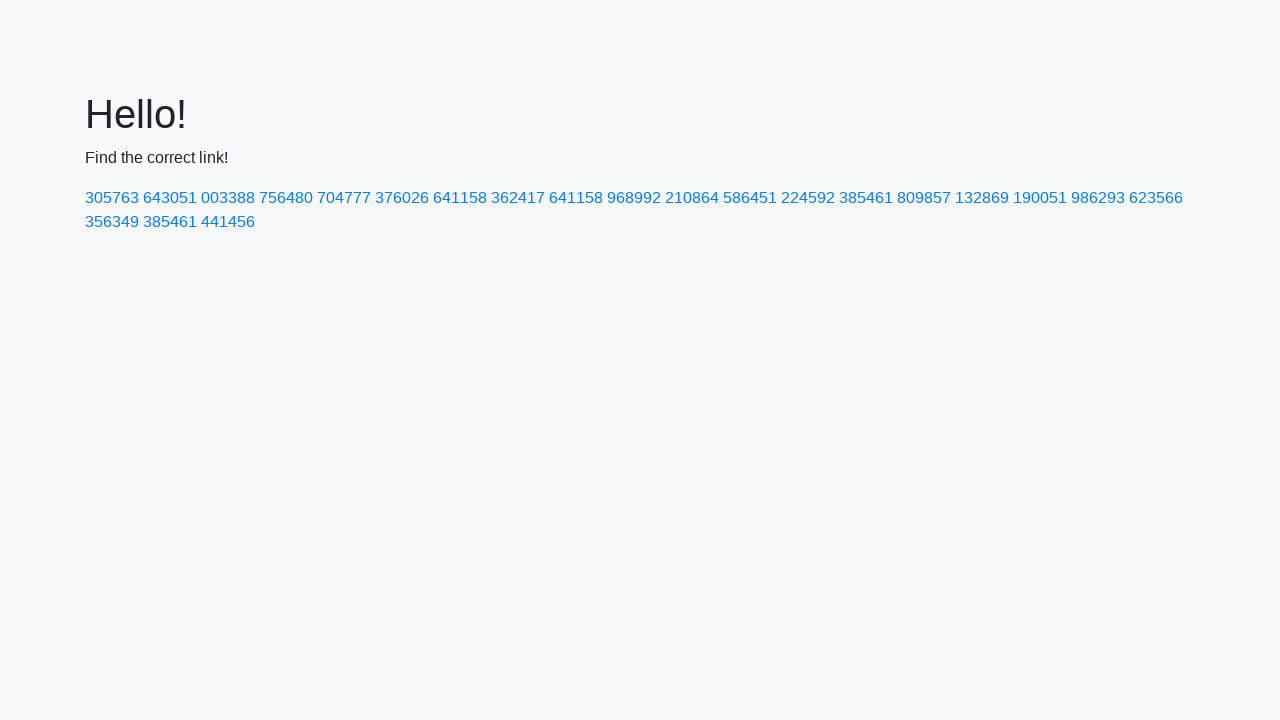

Clicked link with calculated text value '224592' at (808, 198) on text=224592
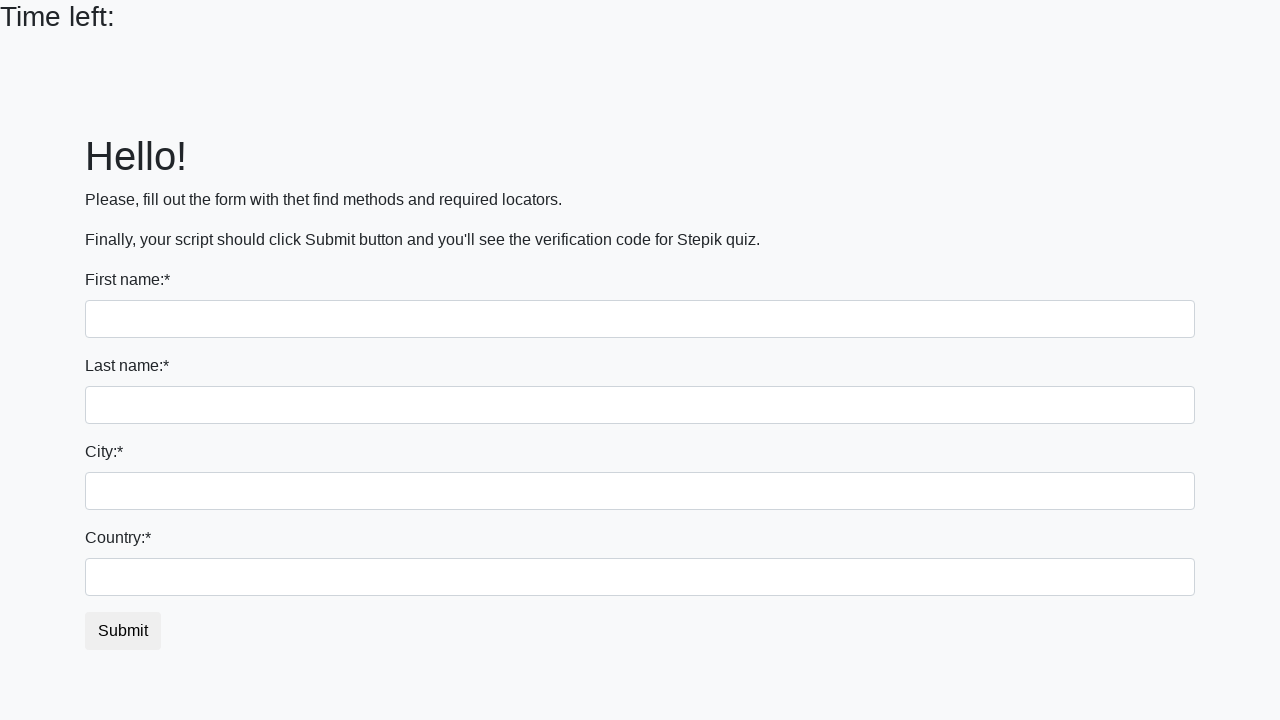

Filled first name field with 'Ivan' on input
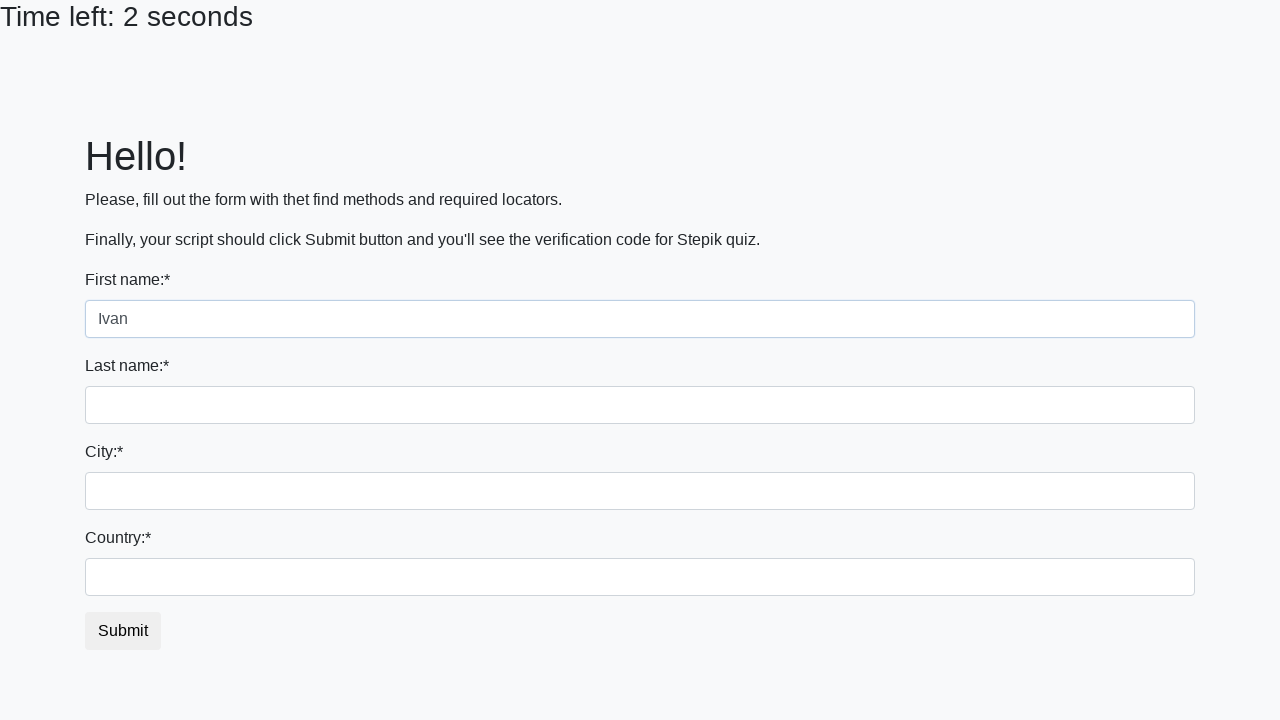

Filled last name field with 'Petrov' on input[name='last_name']
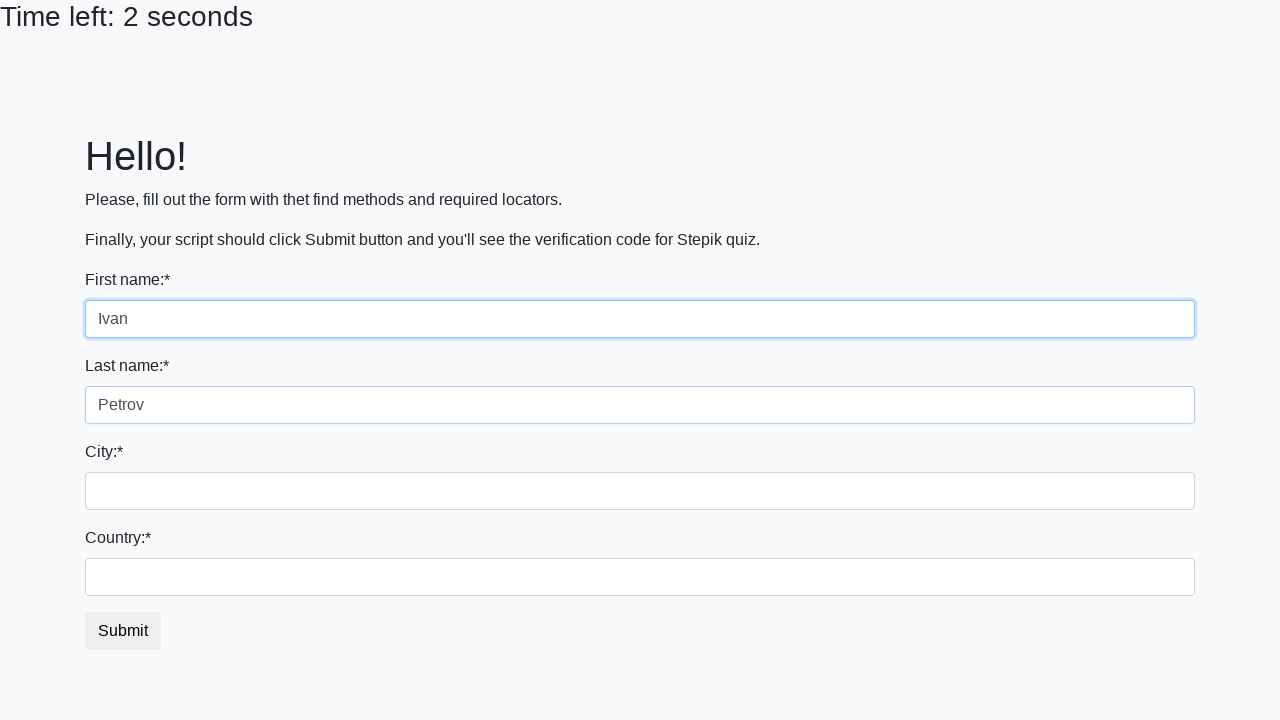

Filled city field with 'Smolensk' on .form-control.city
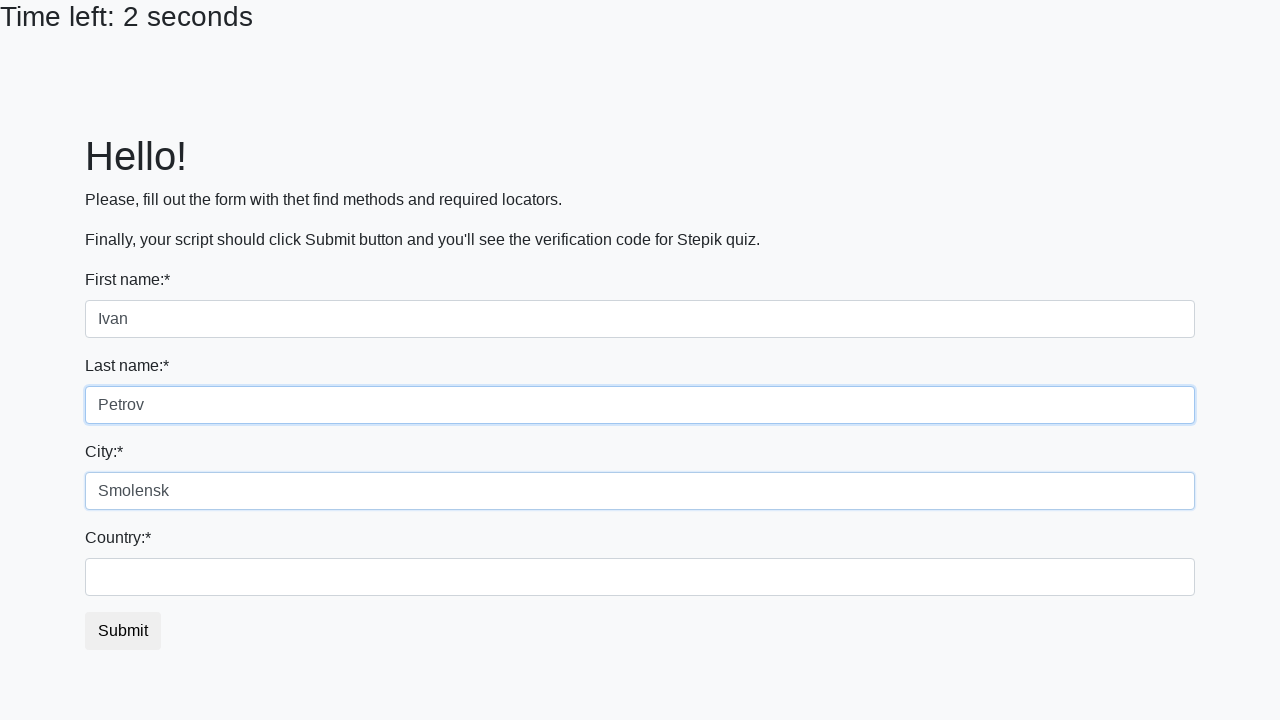

Filled country field with 'Russia' on #country
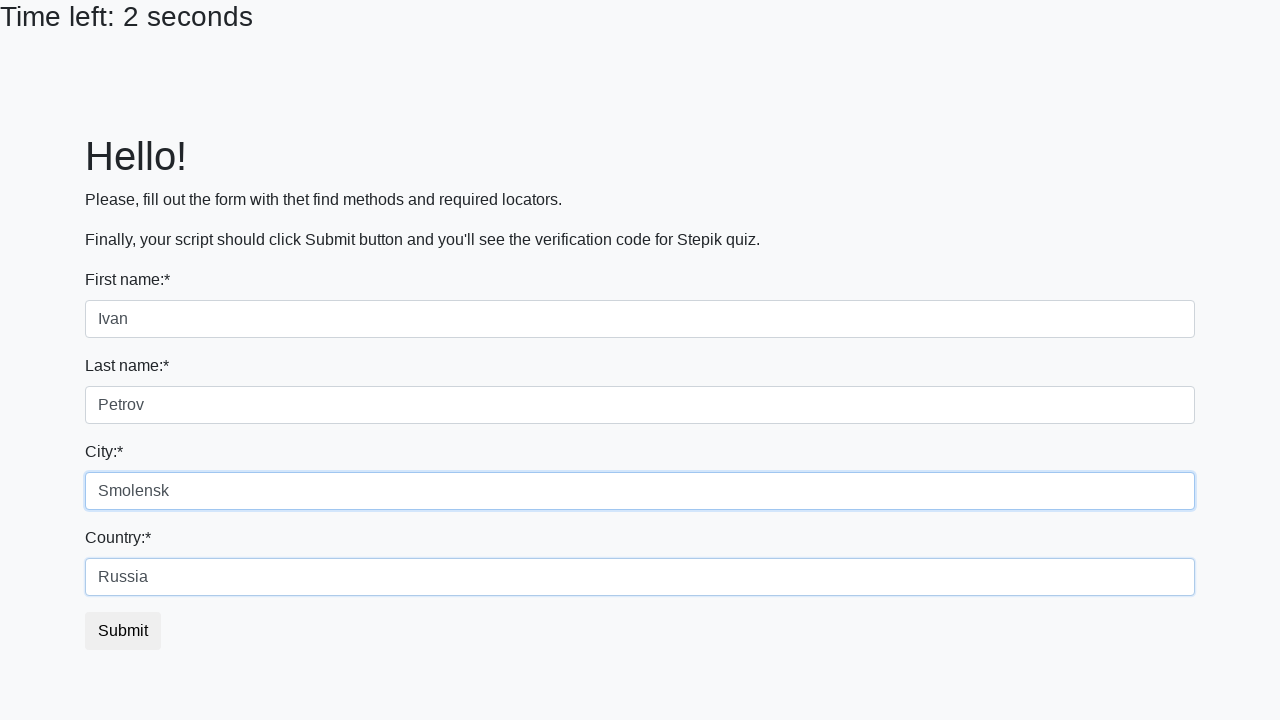

Clicked submit button to complete form submission at (123, 631) on button.btn
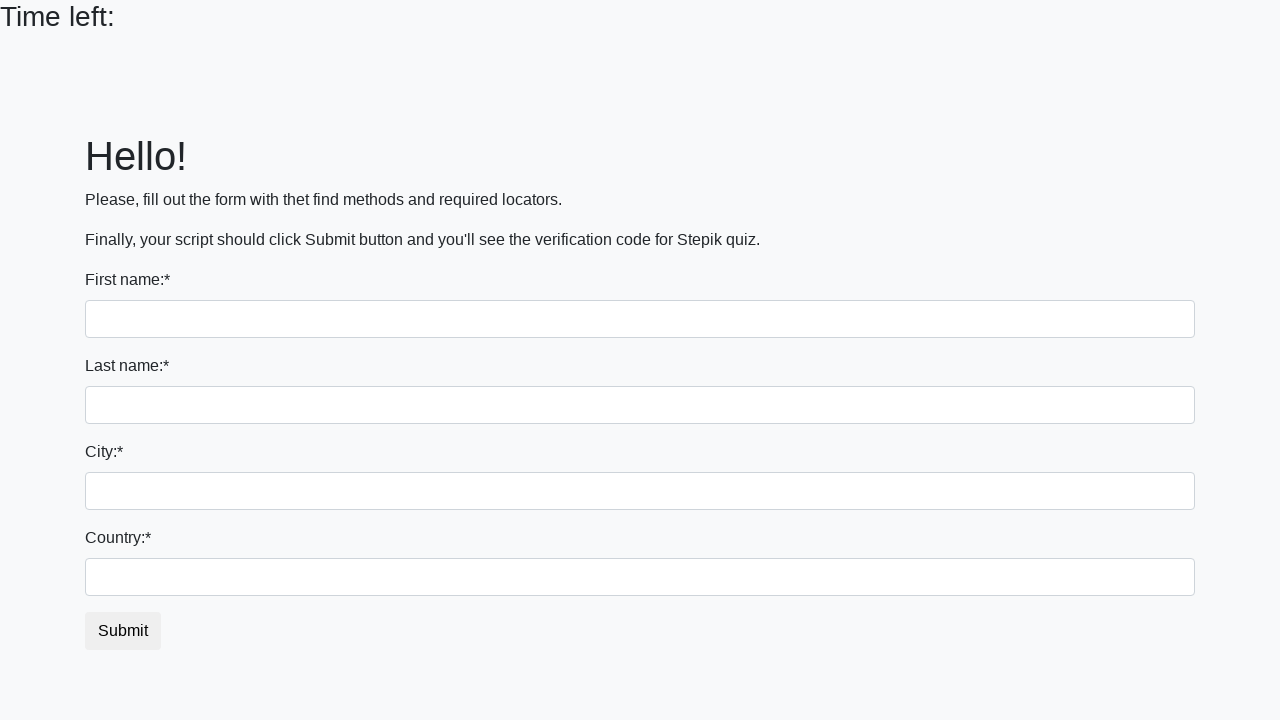

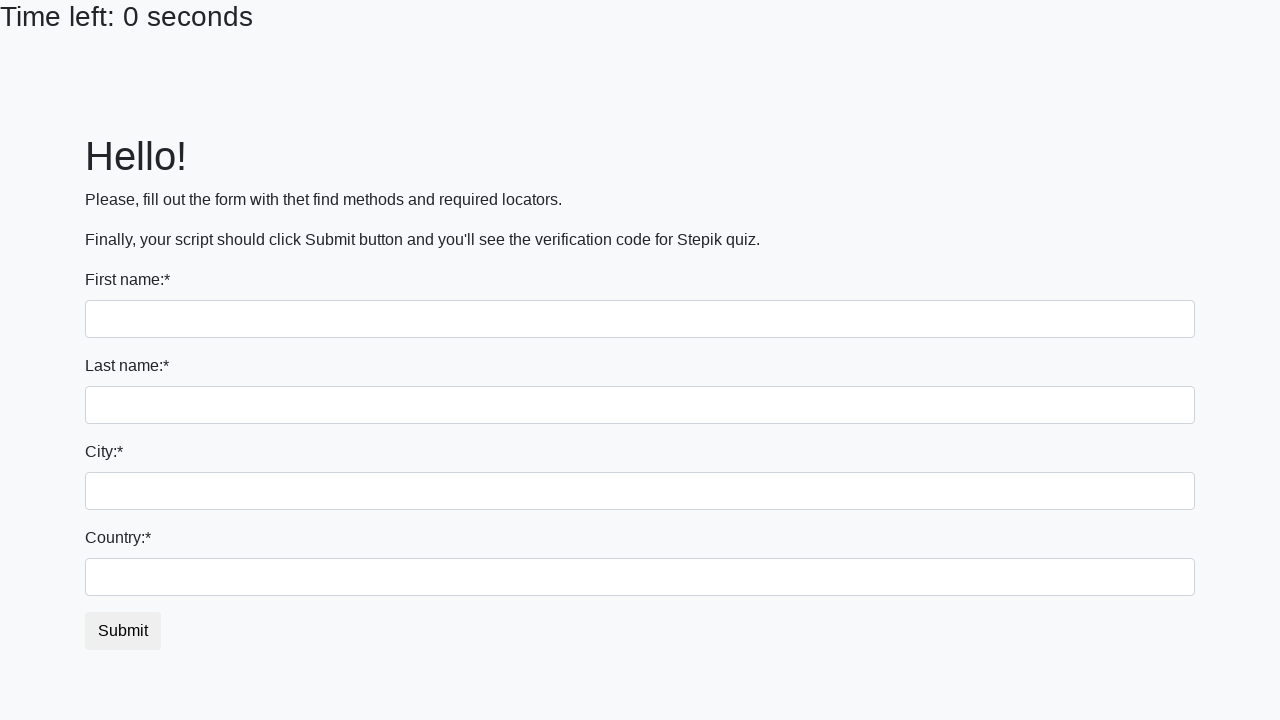